Tests checkbox functionality on a dropdown practice page by verifying a Senior Citizen Discount checkbox is initially unchecked, clicking it, and verifying it becomes checked

Starting URL: https://rahulshettyacademy.com/dropdownsPractise/

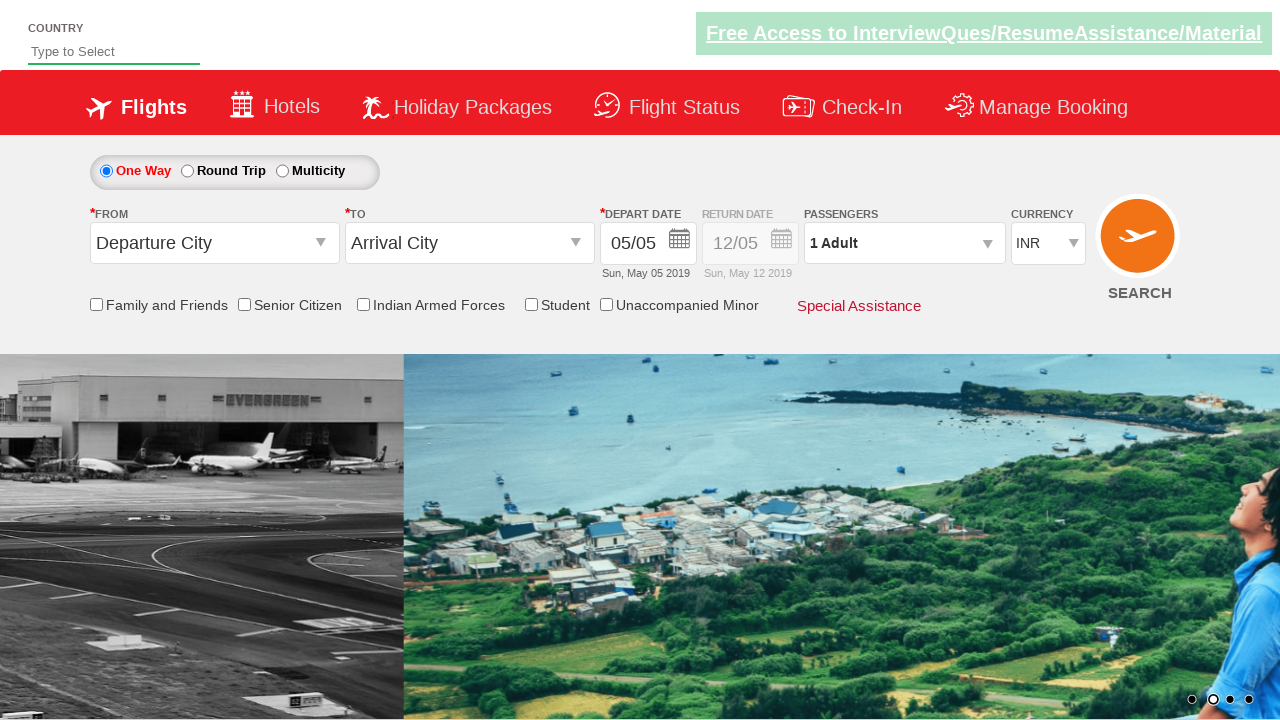

Located Senior Citizen Discount checkbox element
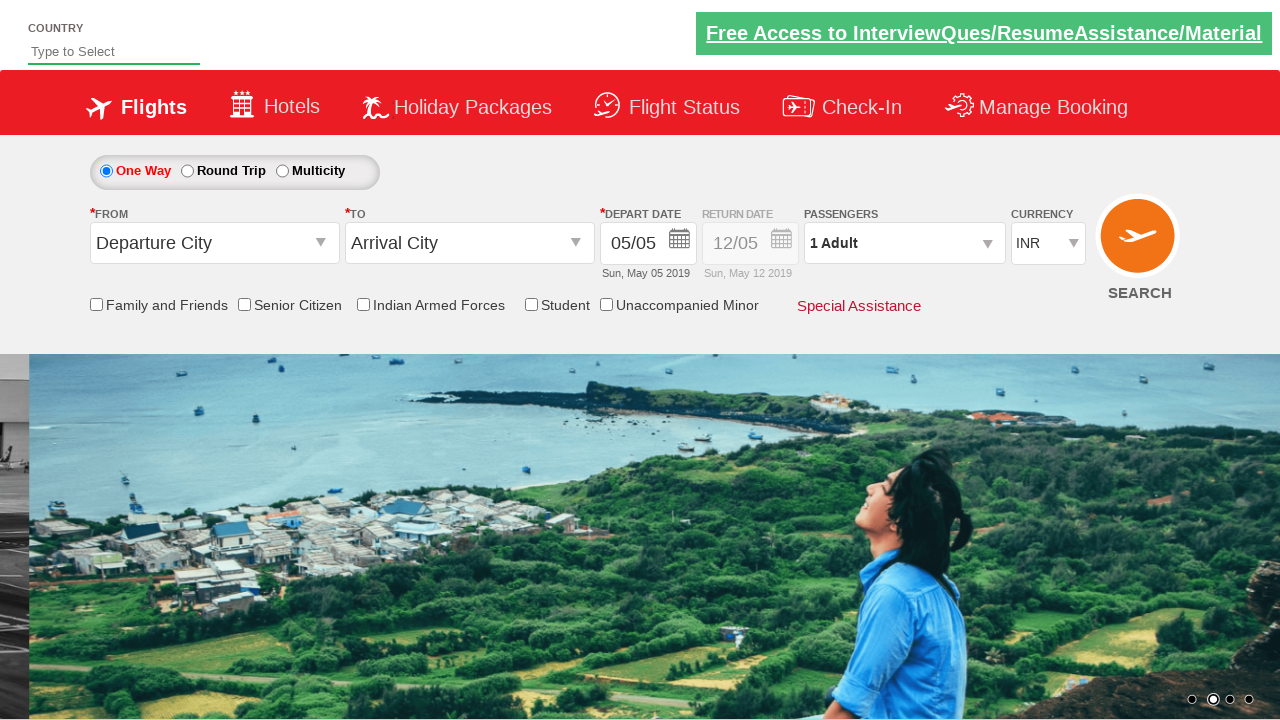

Verified checkbox is initially unchecked
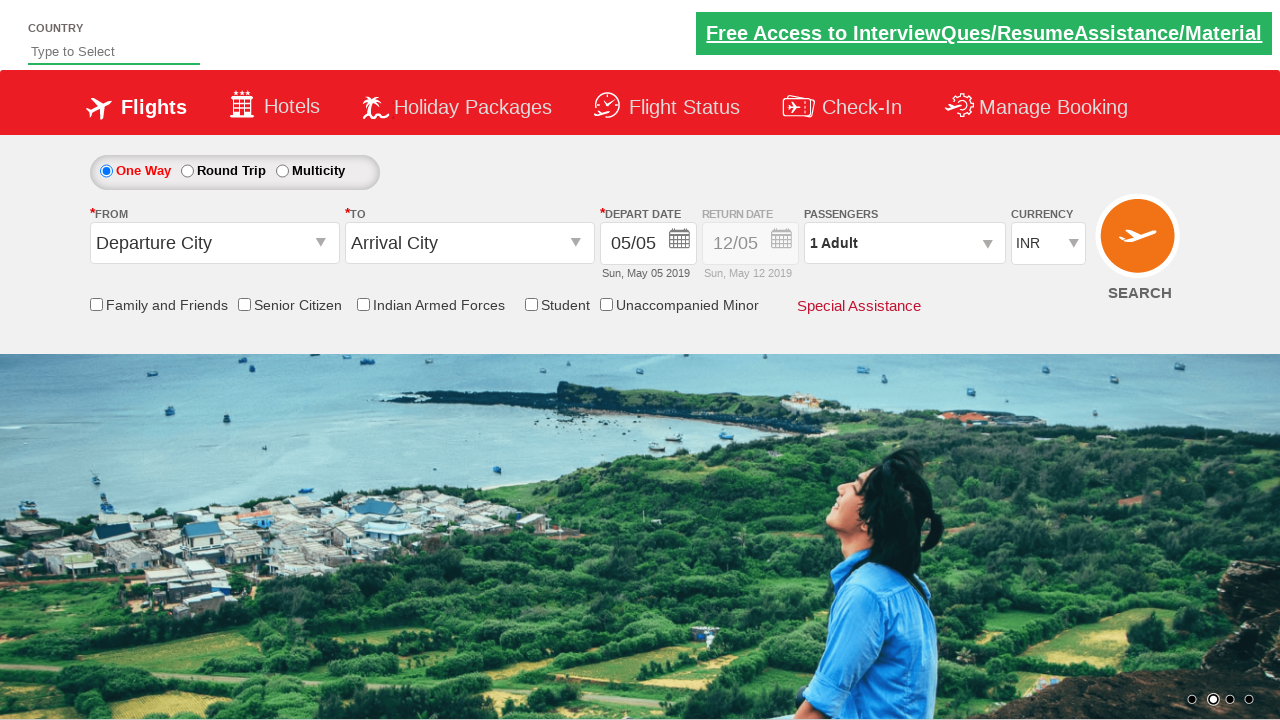

Clicked Senior Citizen Discount checkbox at (244, 304) on #ctl00_mainContent_chk_SeniorCitizenDiscount
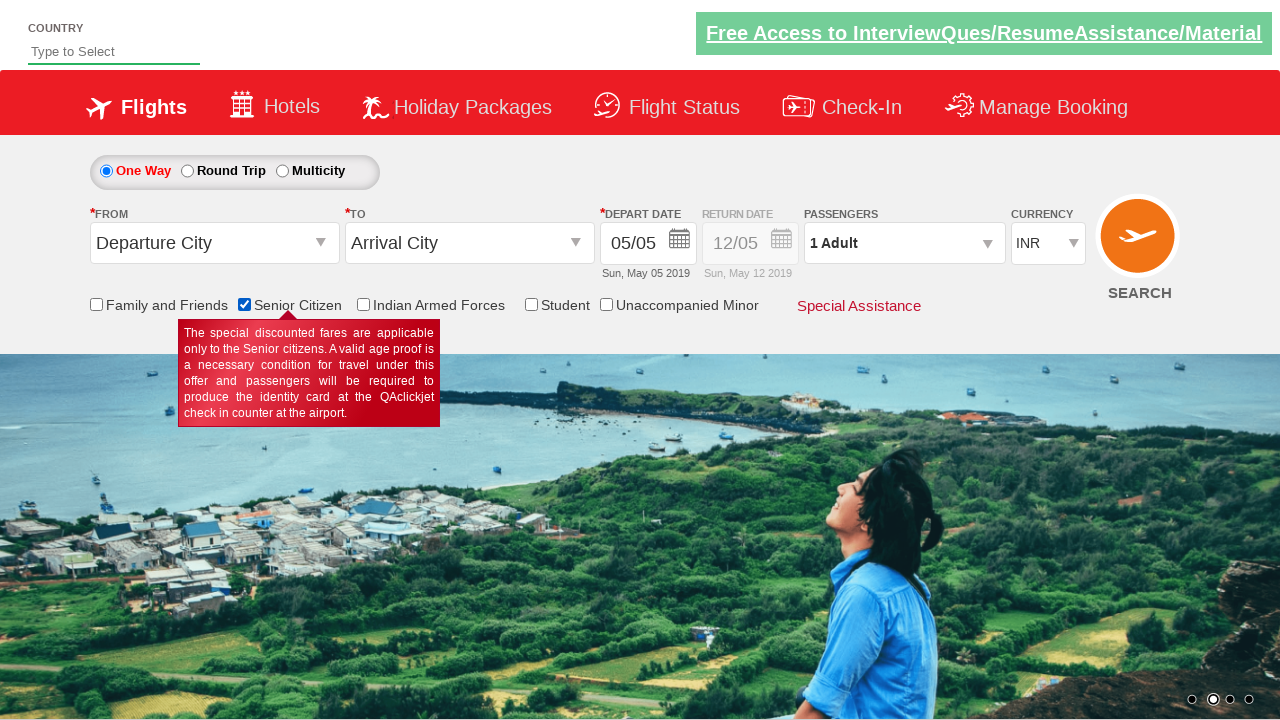

Verified checkbox is now checked after clicking
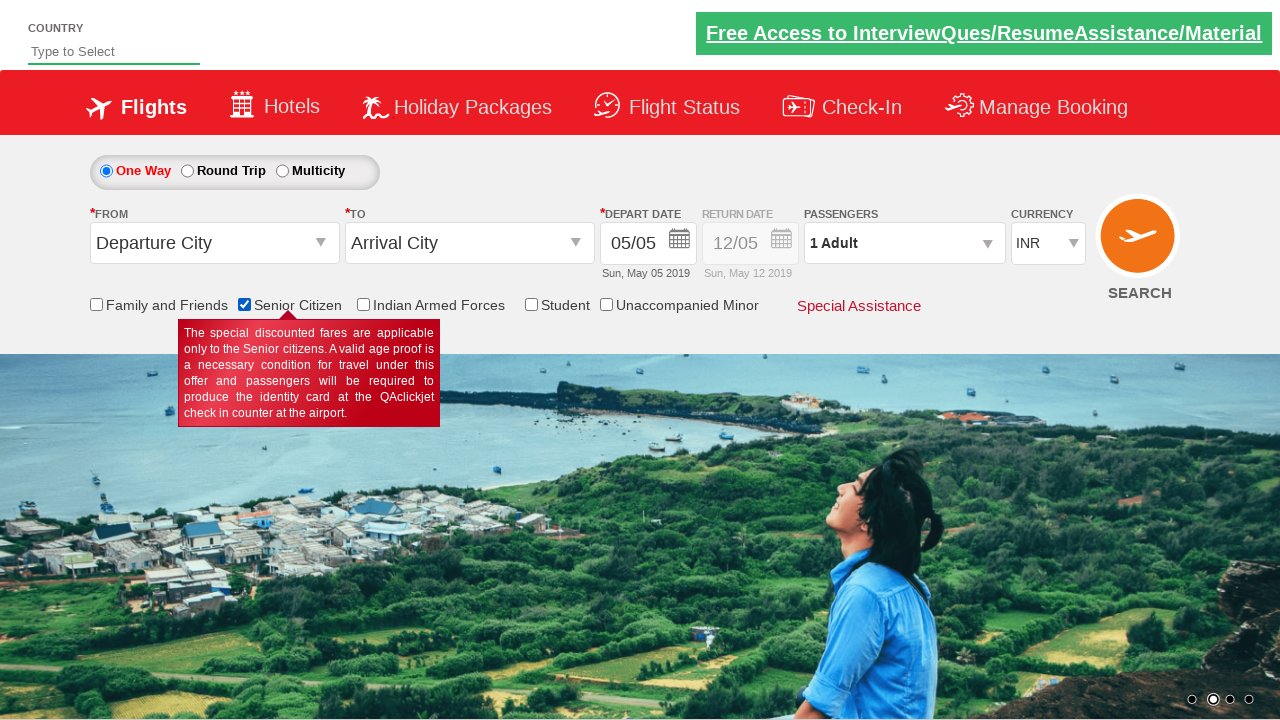

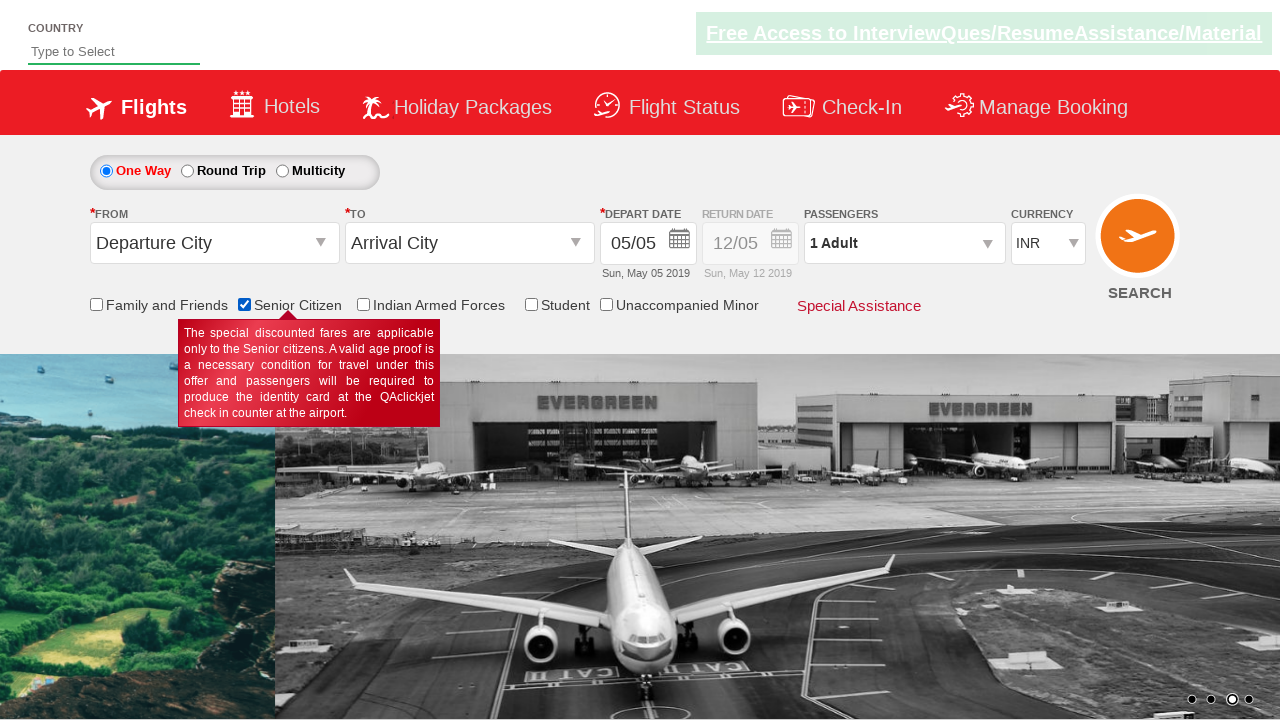